Tests checkbox functionality by checking if checkboxes are selected and clicking them if they are not selected to ensure both checkboxes become checked.

Starting URL: https://the-internet.herokuapp.com/checkboxes

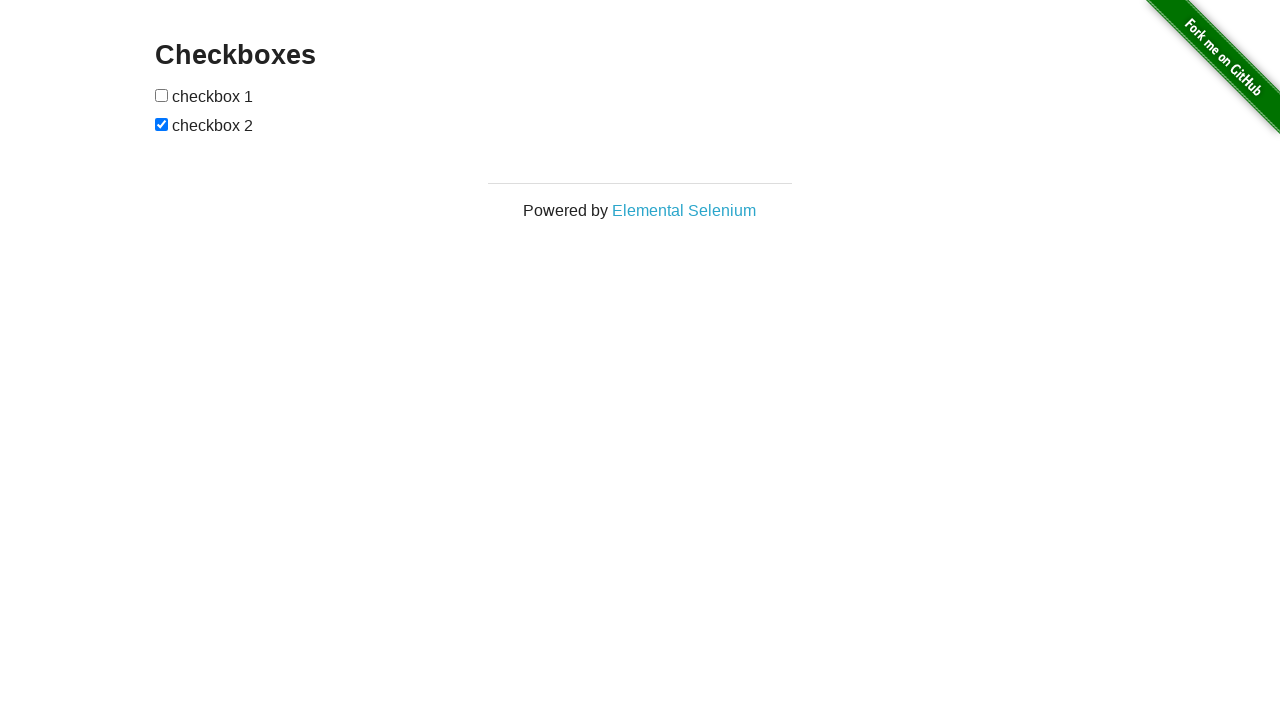

Waited for first checkbox to be visible
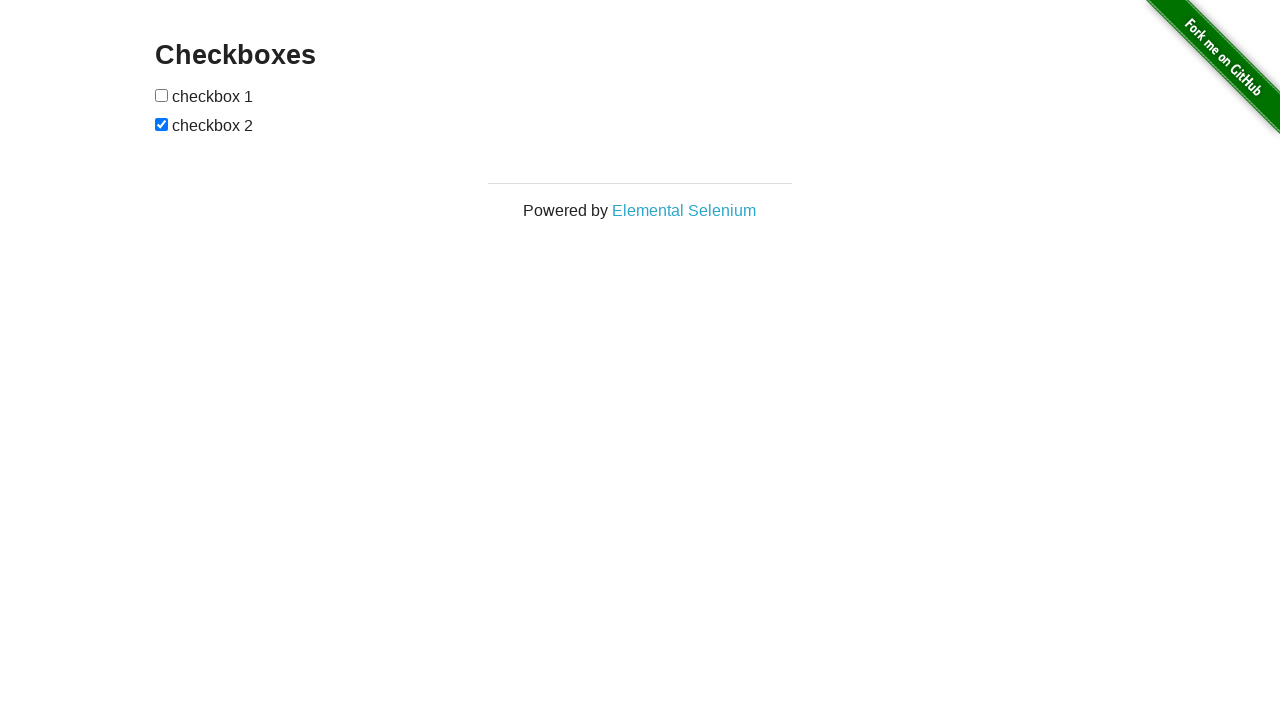

Located first checkbox element
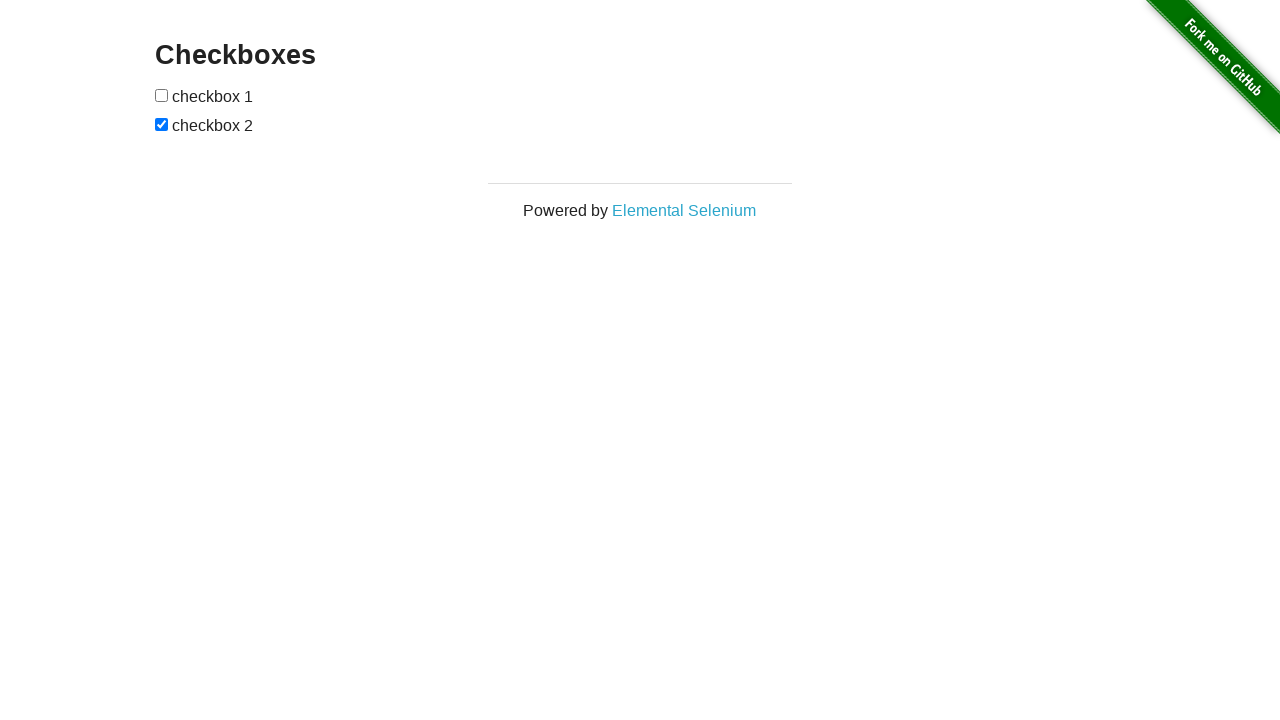

Verified first checkbox is not checked
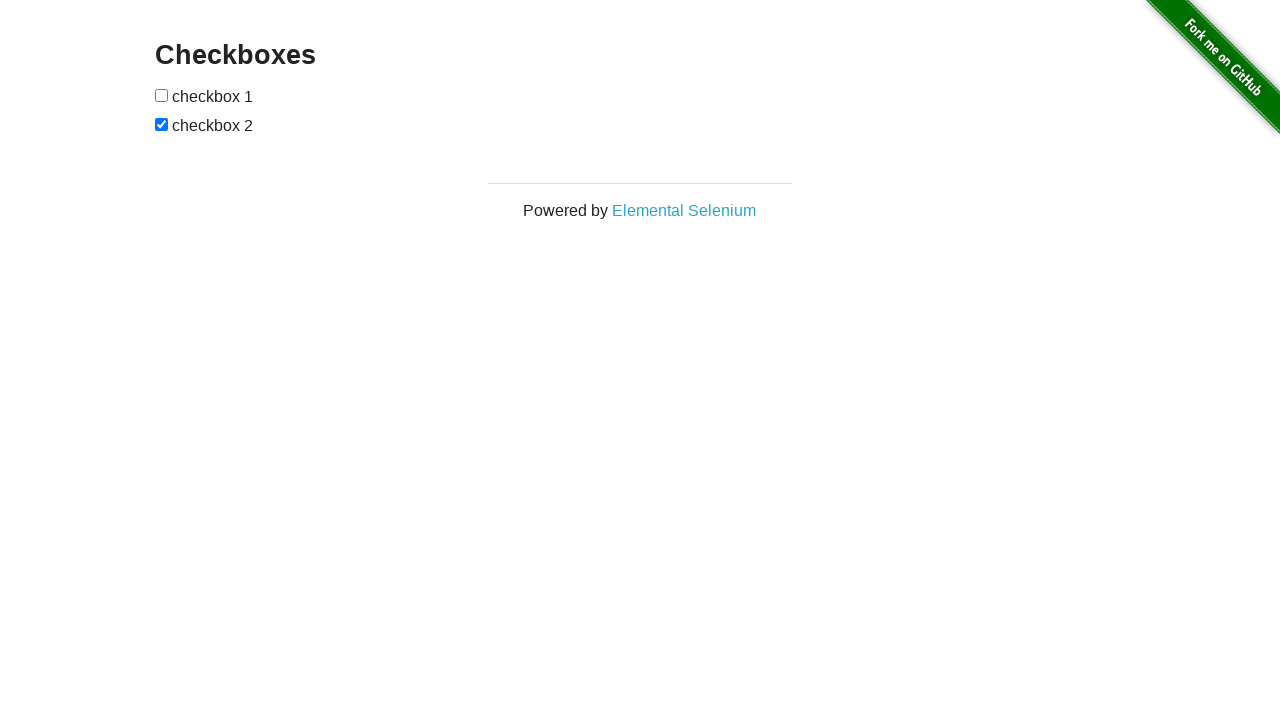

Clicked first checkbox to select it at (162, 95) on xpath=//input[1]
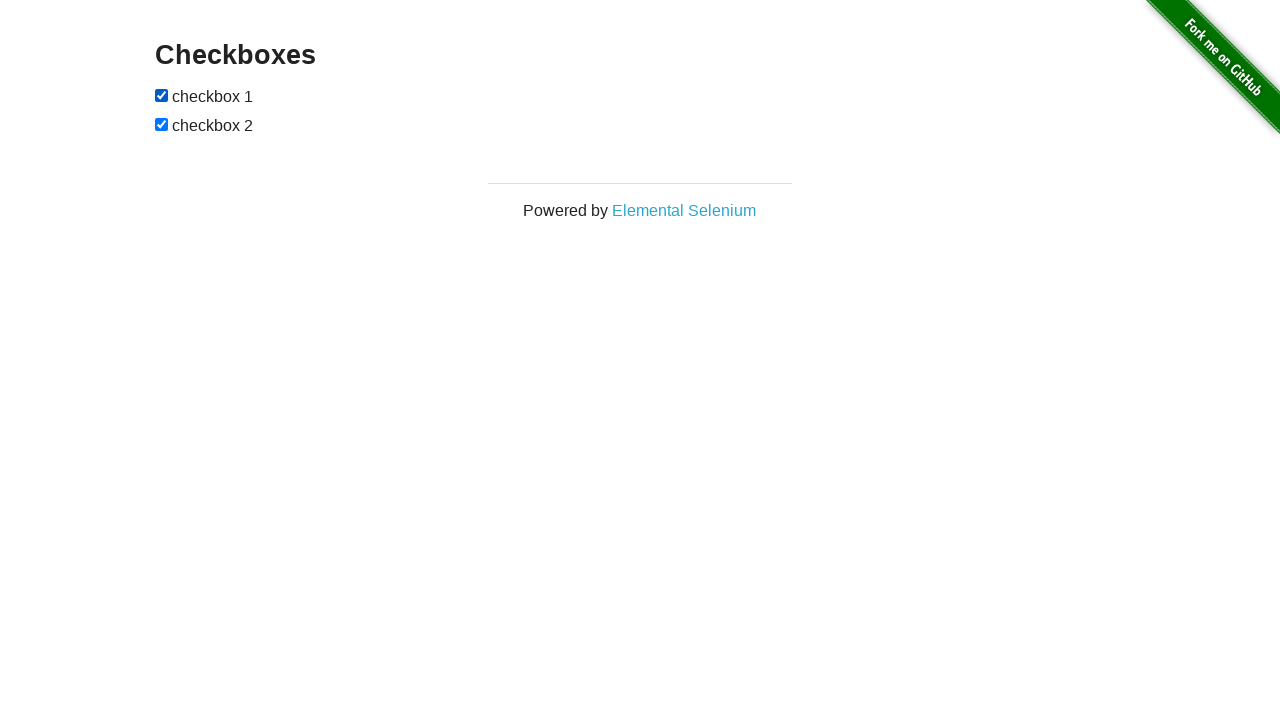

Located second checkbox element
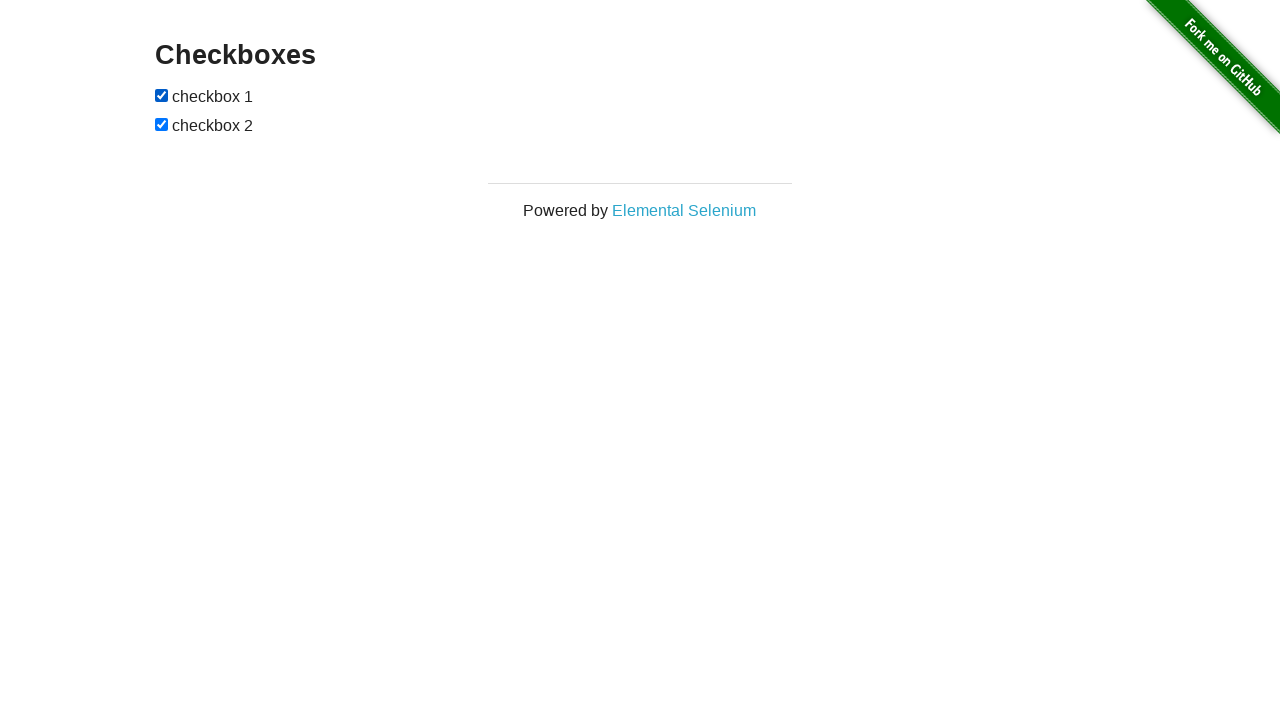

Second checkbox was already checked
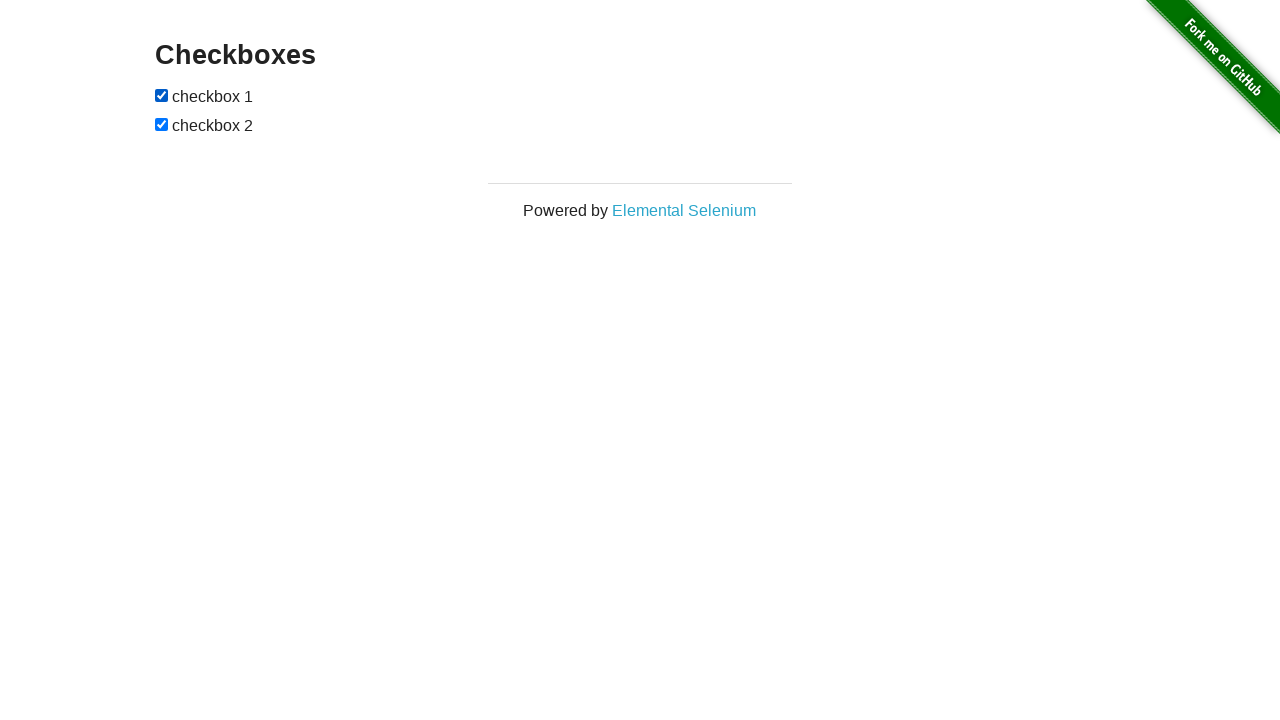

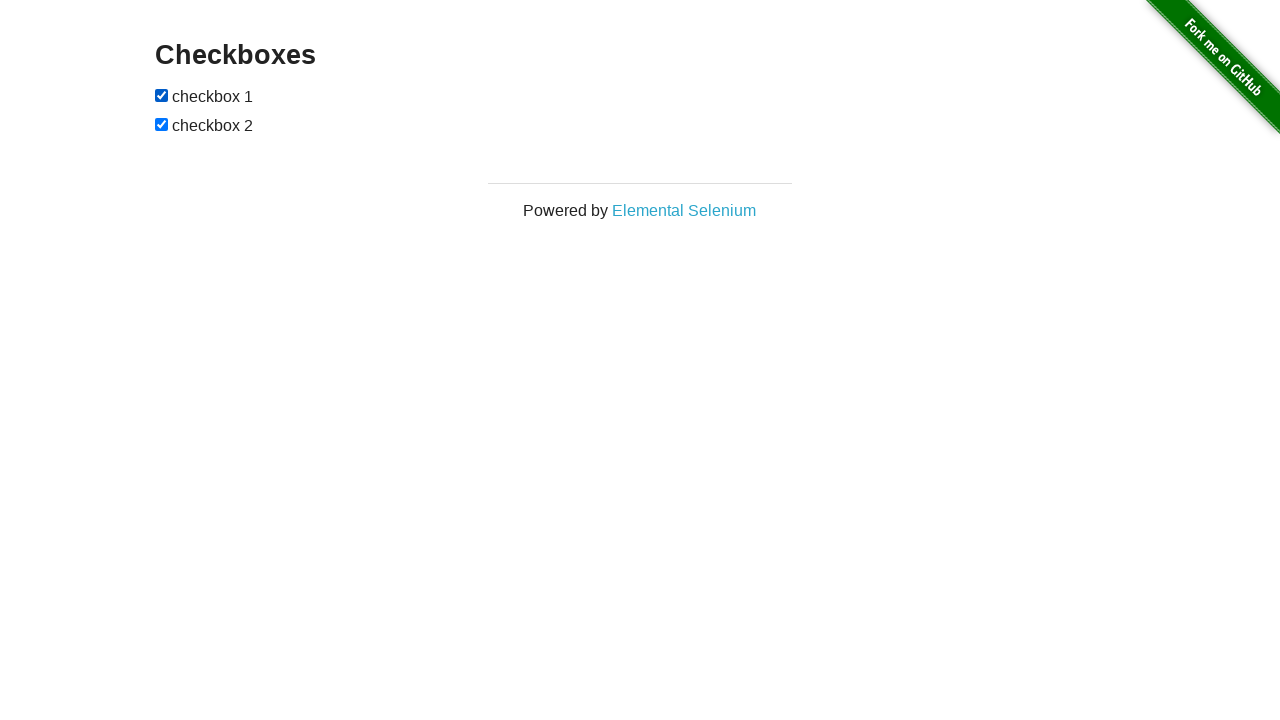